Tests scrolling down and up functionality on the mortgage calculator page (Firefox variant)

Starting URL: https://www.mortgagecalculator.org/

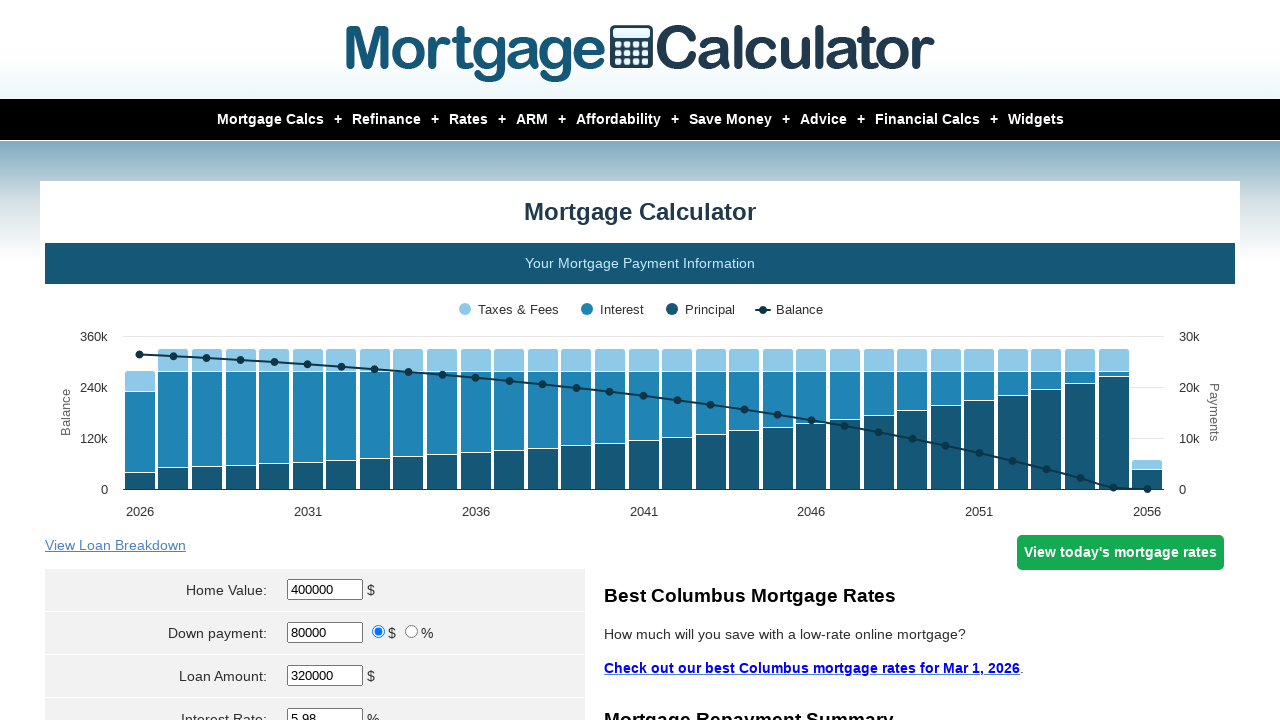

Scrolled down 1000 pixels on mortgage calculator page
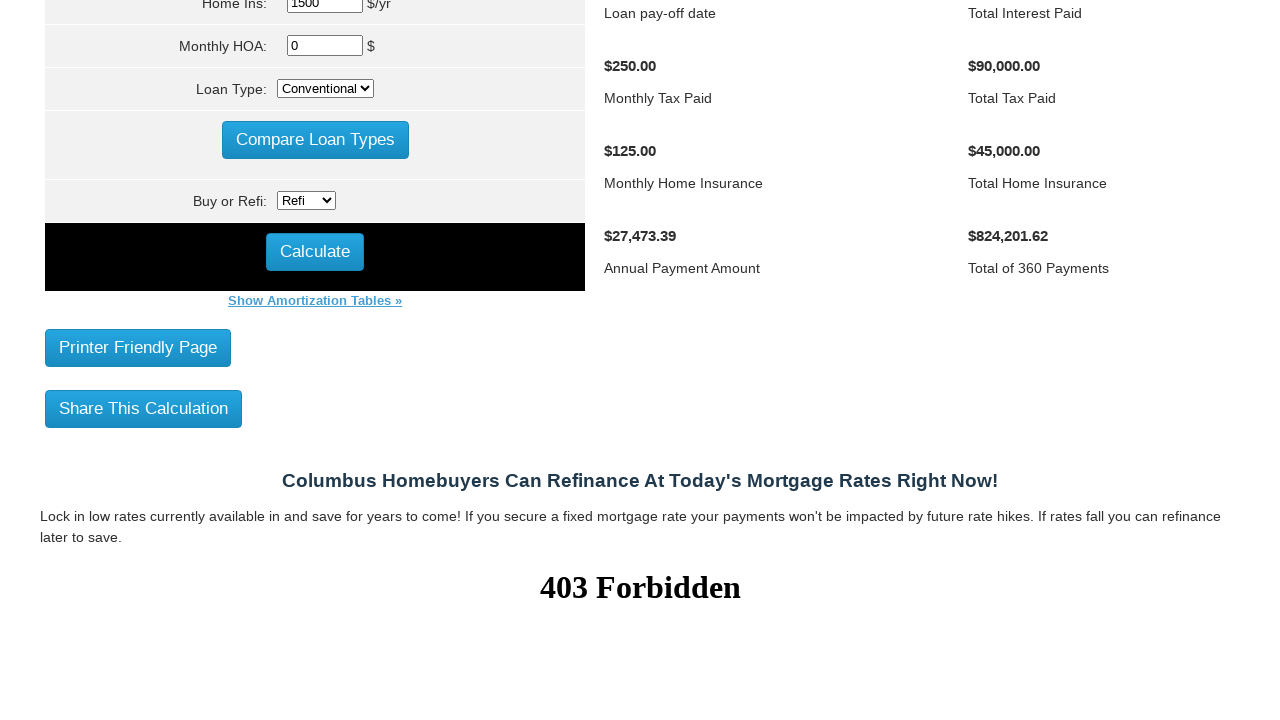

Waited 1000ms for content to settle
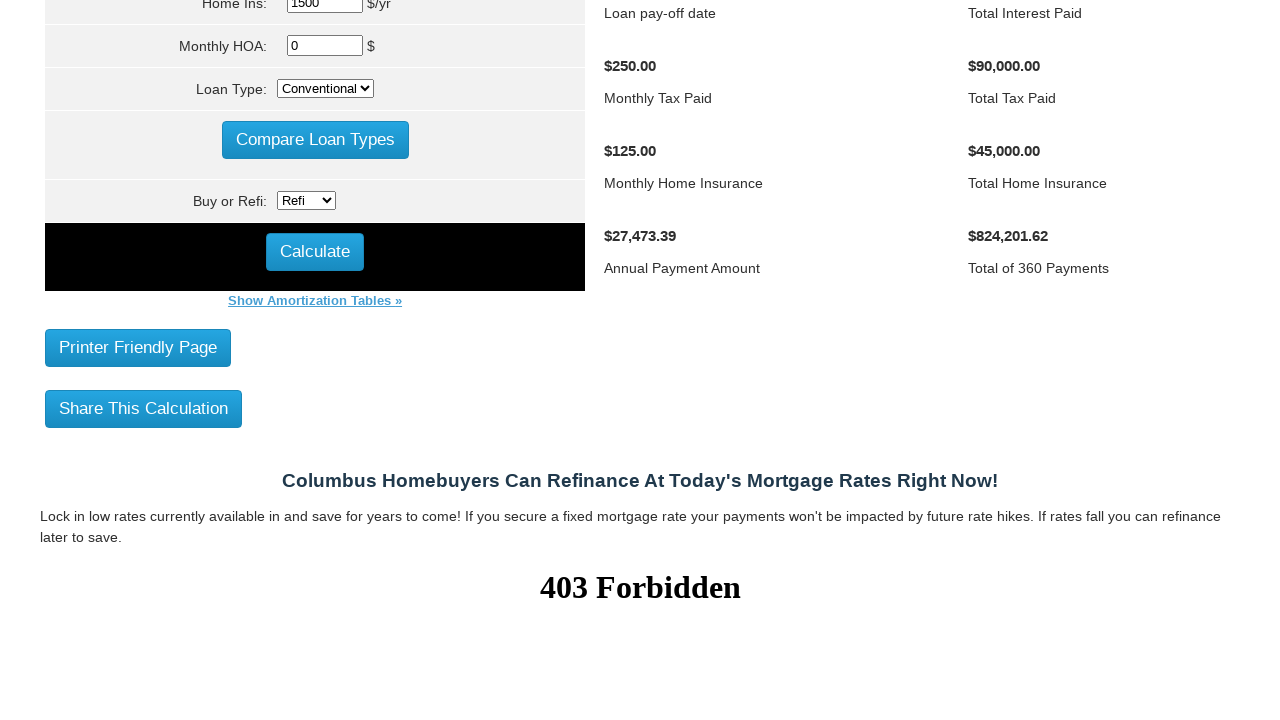

Scrolled back up 1000 pixels to original position
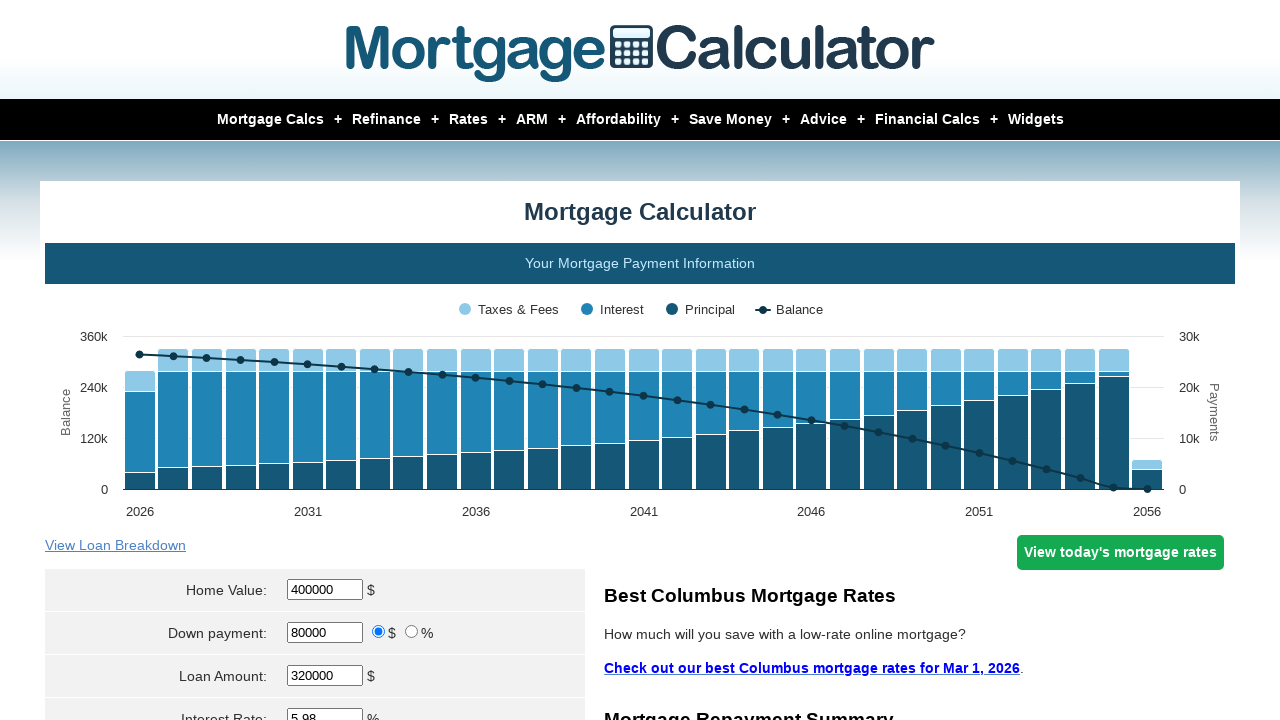

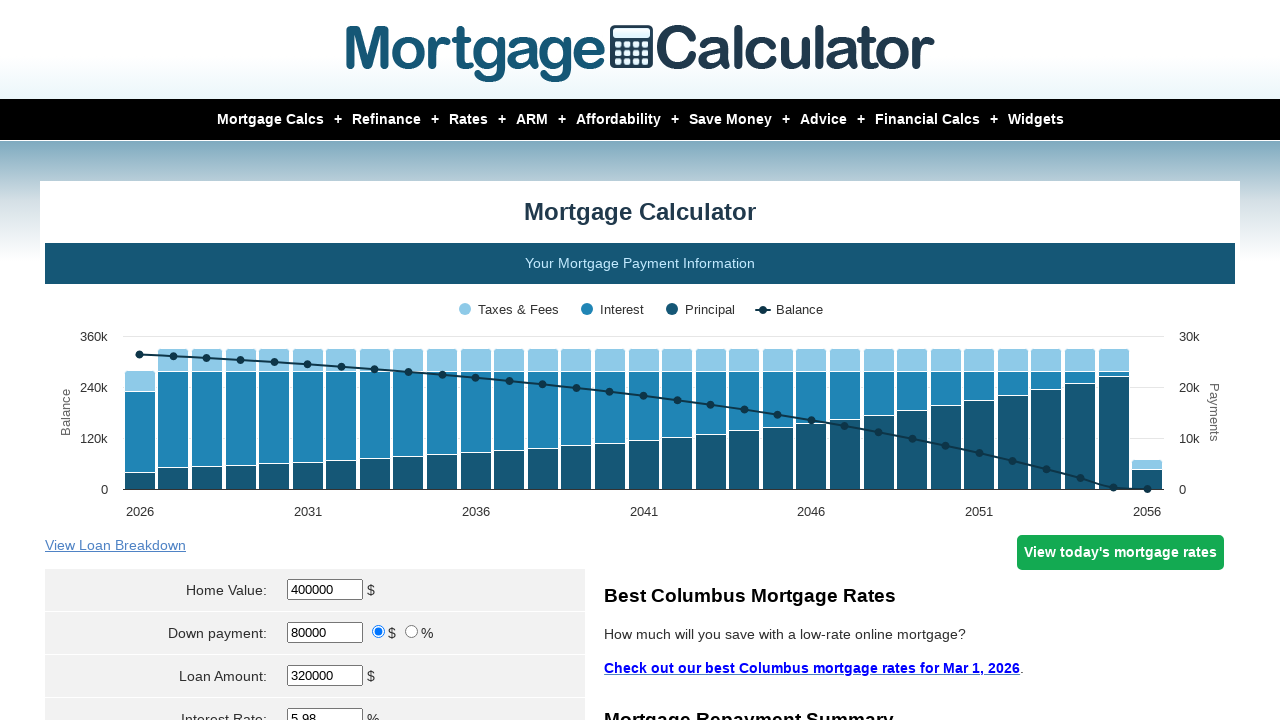